Tests element visibility by clicking hide button and verifying multiple buttons become hidden or remain visible

Starting URL: http://uitestingplayground.com/visibility

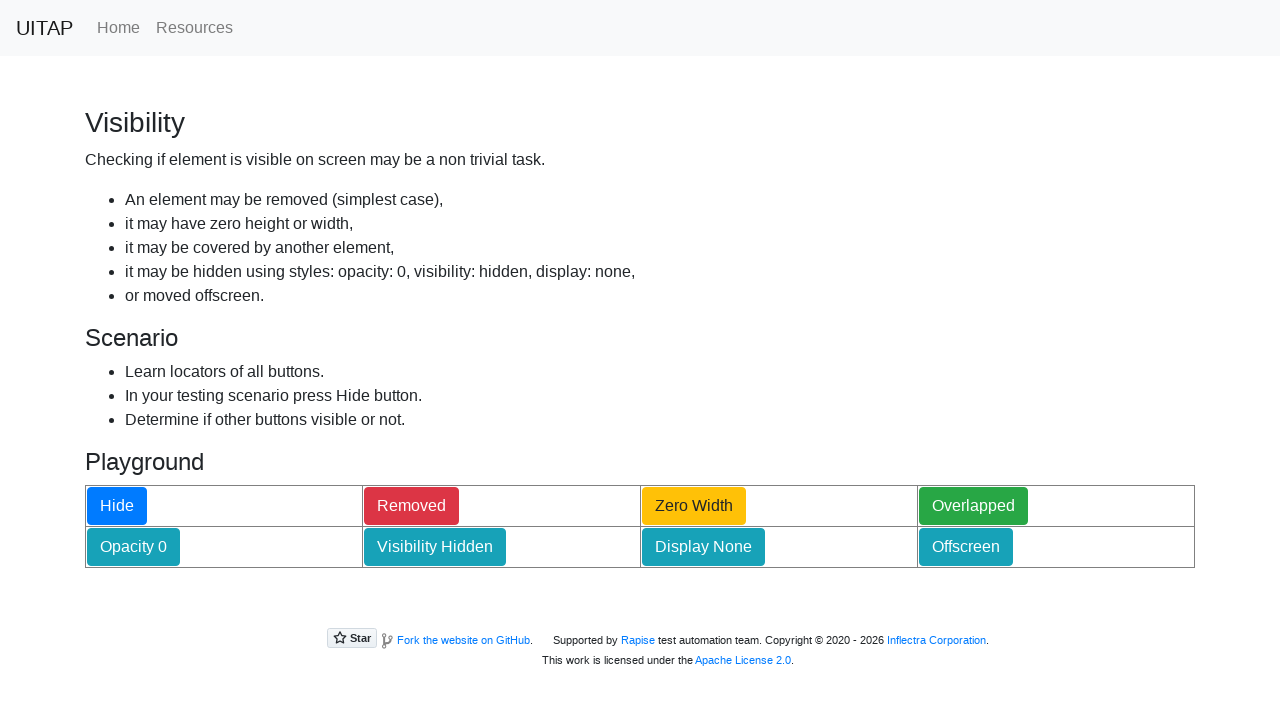

Clicked hide button to trigger visibility changes at (117, 506) on #hideButton
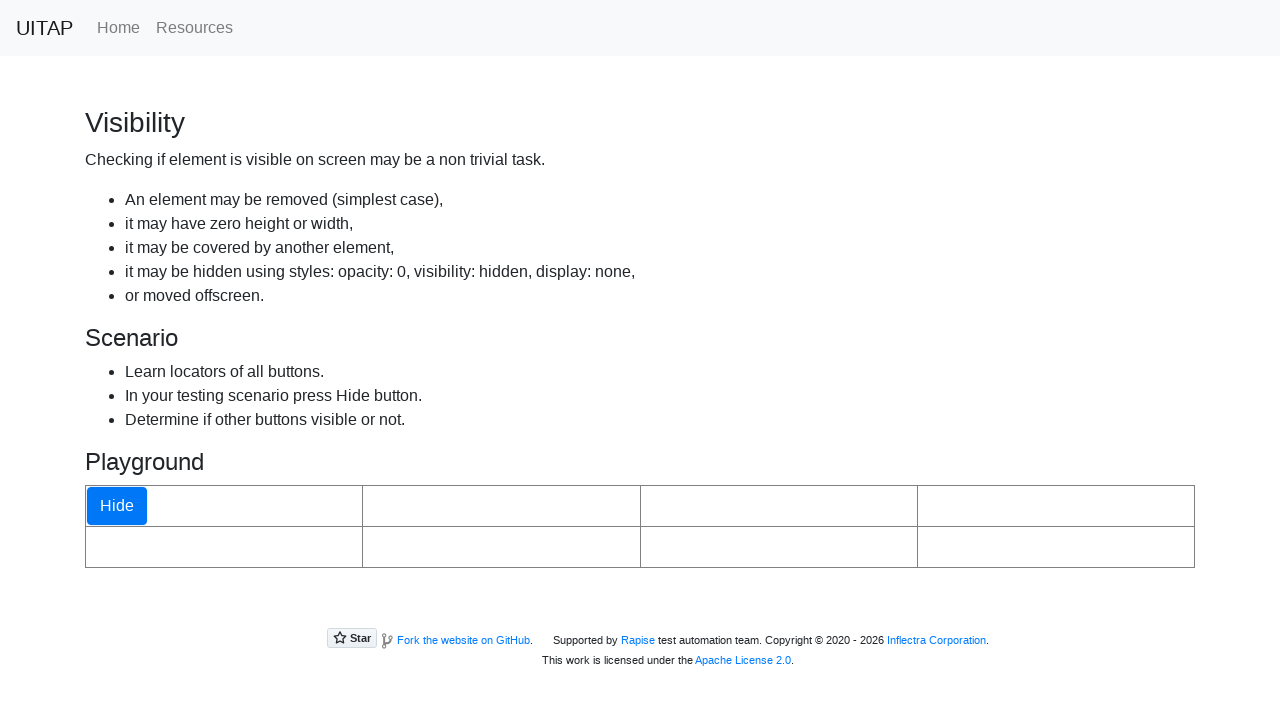

Waited 500ms for visibility changes to complete
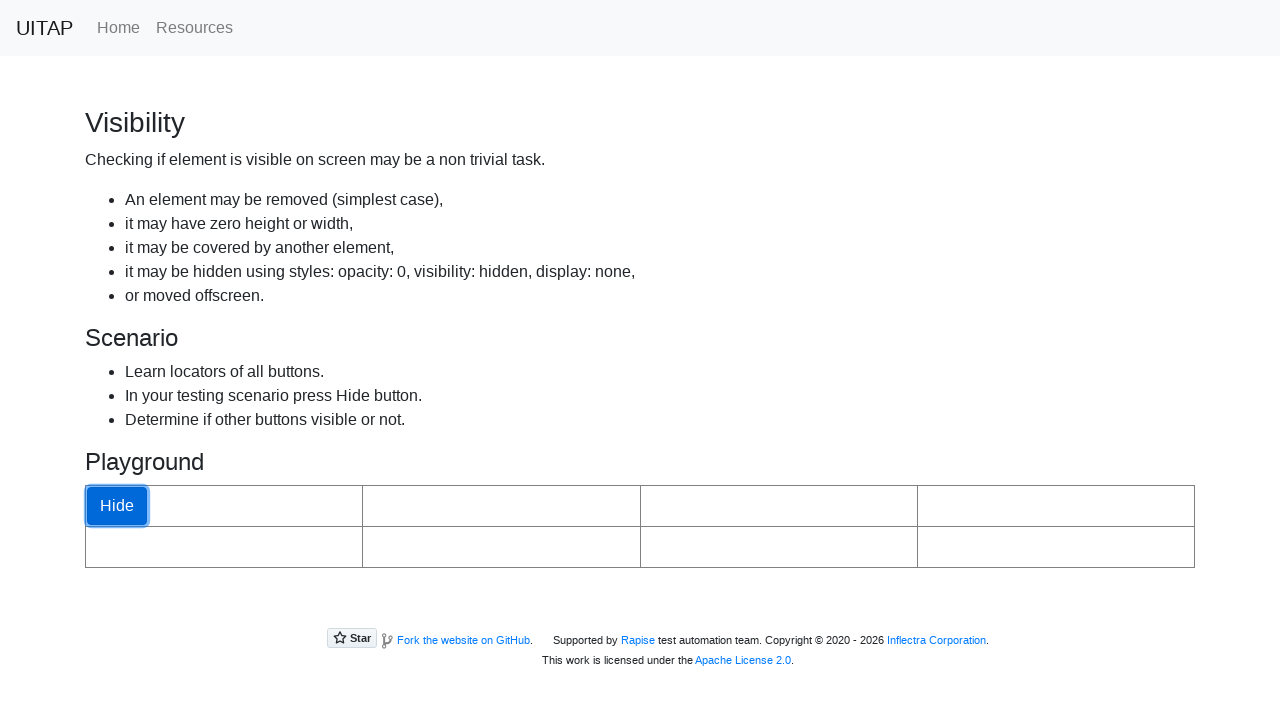

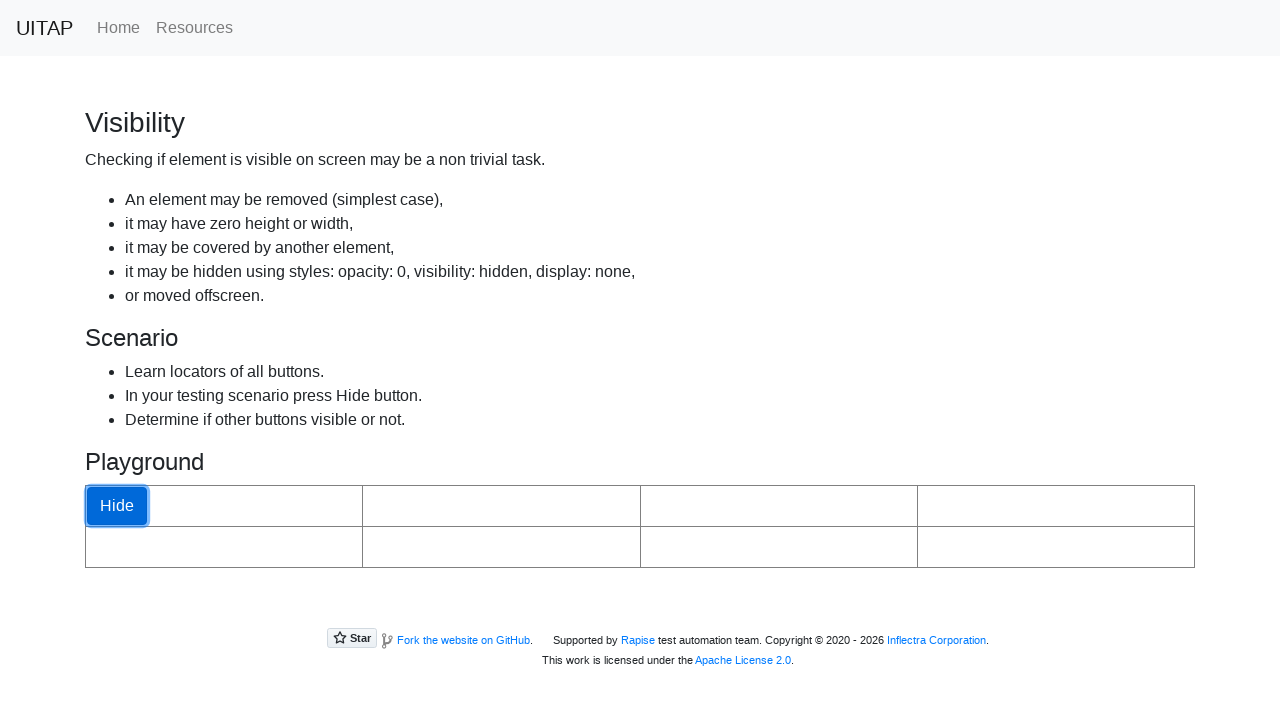